Tests old-style HTML dropdown selection by selecting an option by visible text ("Magenta") from a select menu on a demo QA page

Starting URL: https://demoqa.com/select-menu

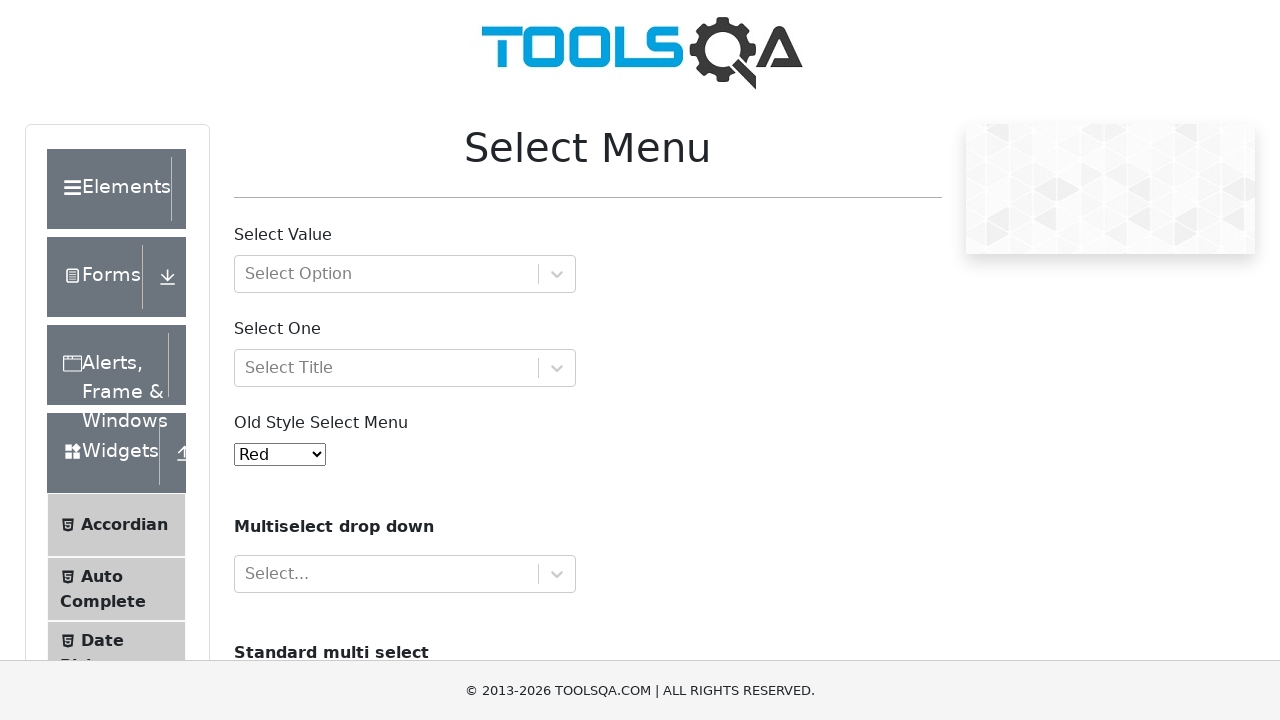

Navigated to DemoQA select menu page
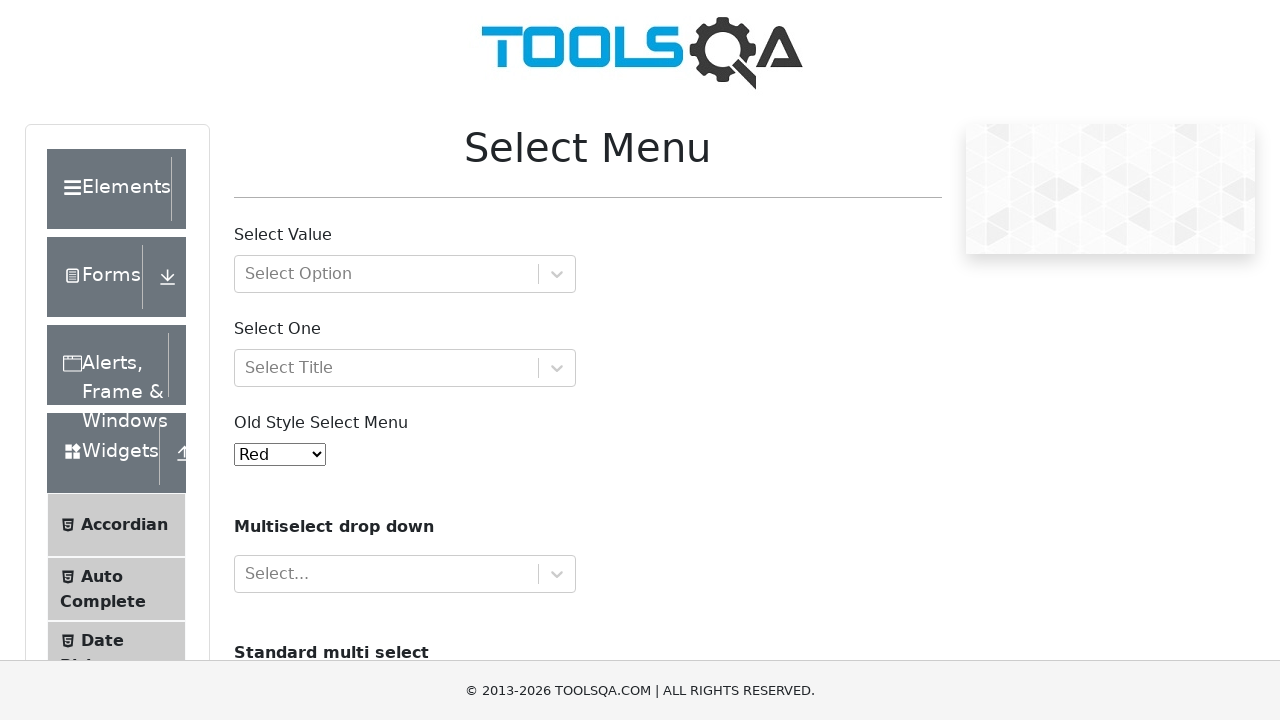

Selected 'Magenta' option from old-style dropdown menu on #oldSelectMenu
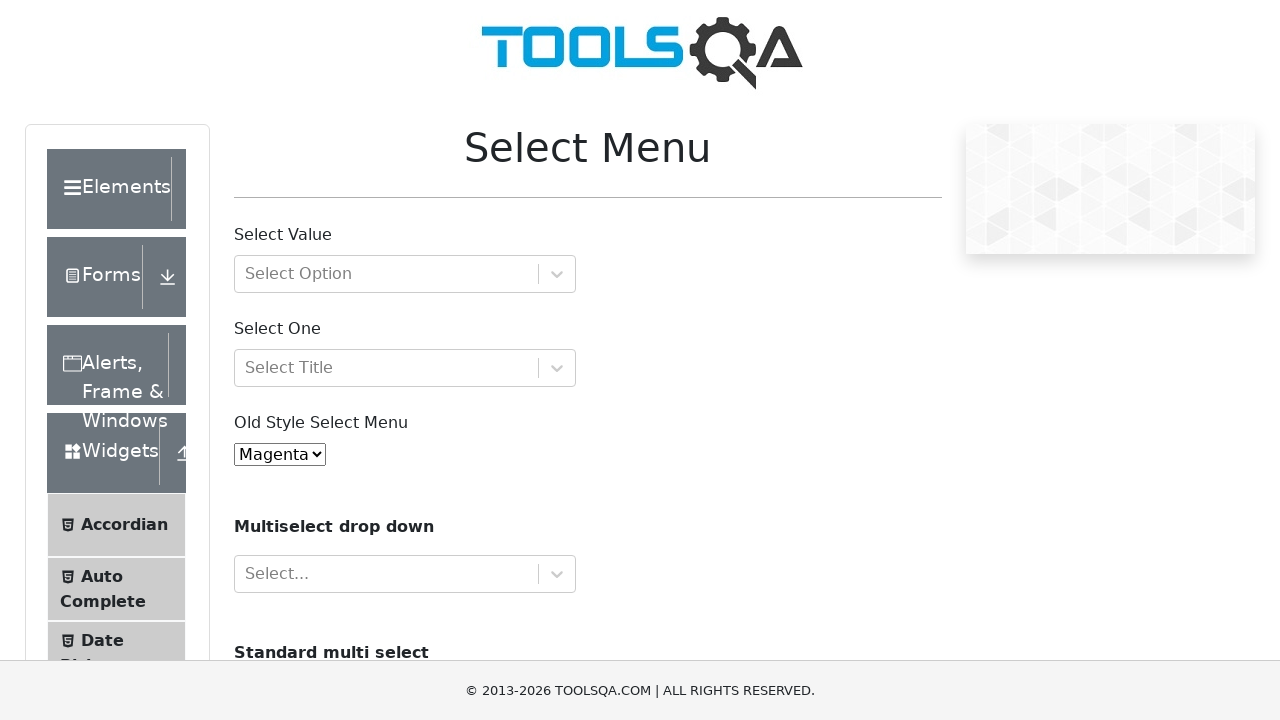

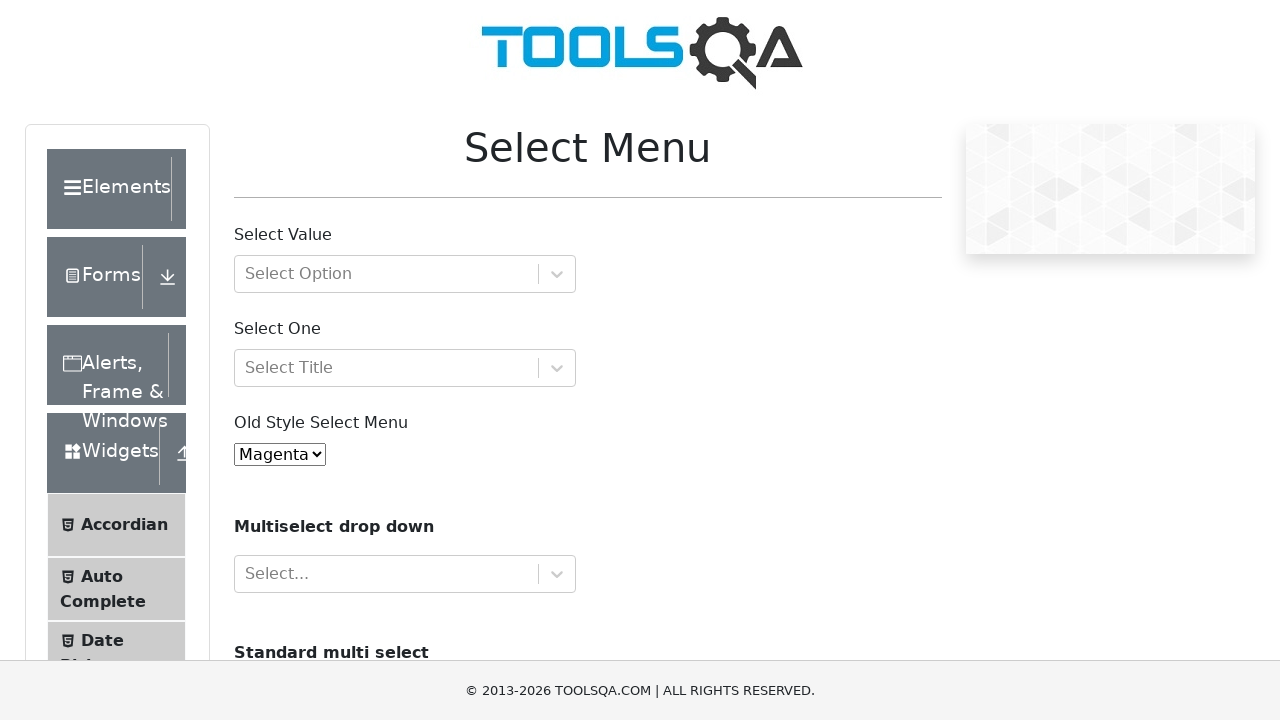